Tests checkbox functionality by verifying initial states, clicking checkboxes to toggle them, and verifying the changed states. Checkbox 1 starts unchecked and is clicked to check it, while checkbox 2 starts checked and is clicked to uncheck it.

Starting URL: http://the-internet.herokuapp.com/checkboxes

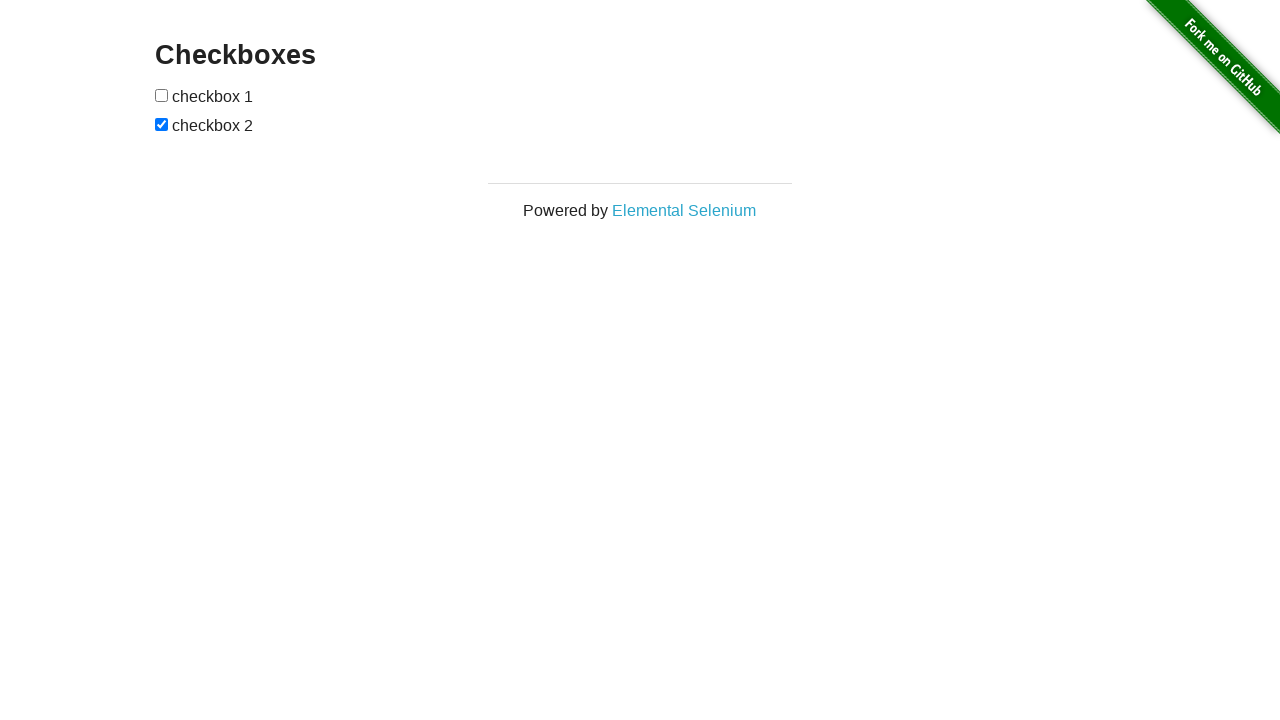

Located all checkboxes on the page
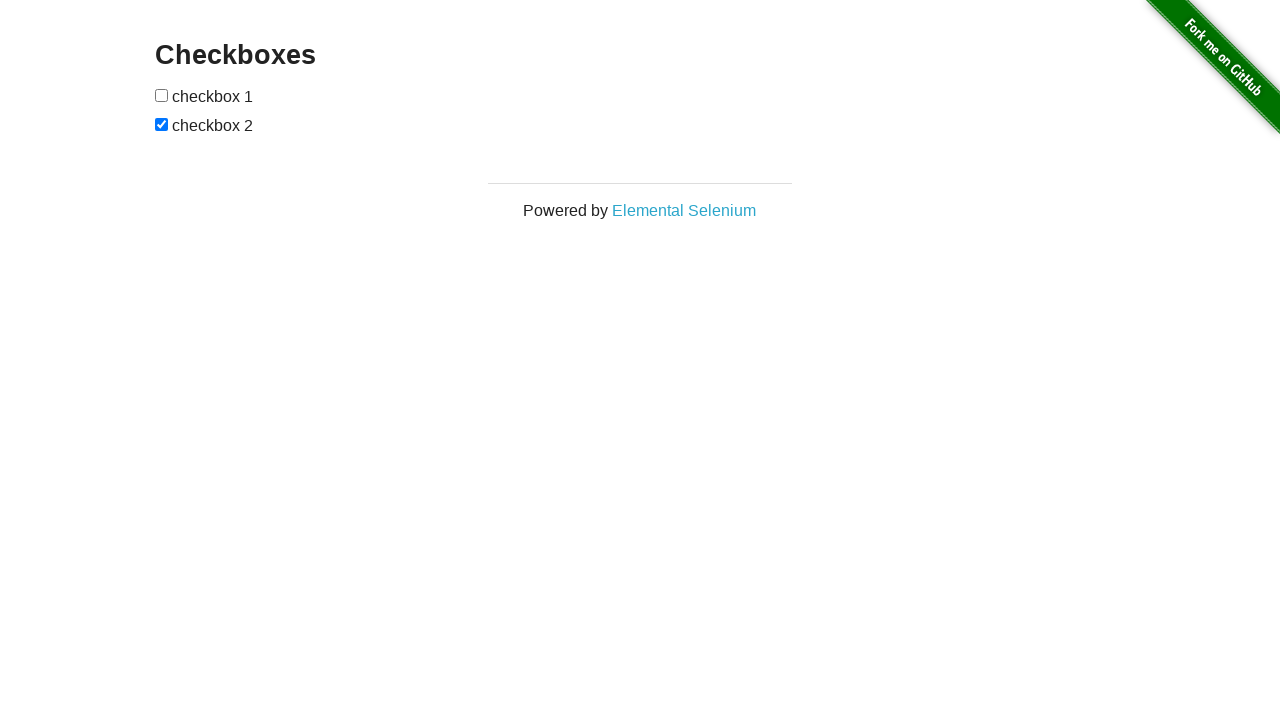

Verified checkbox 1 is initially unchecked
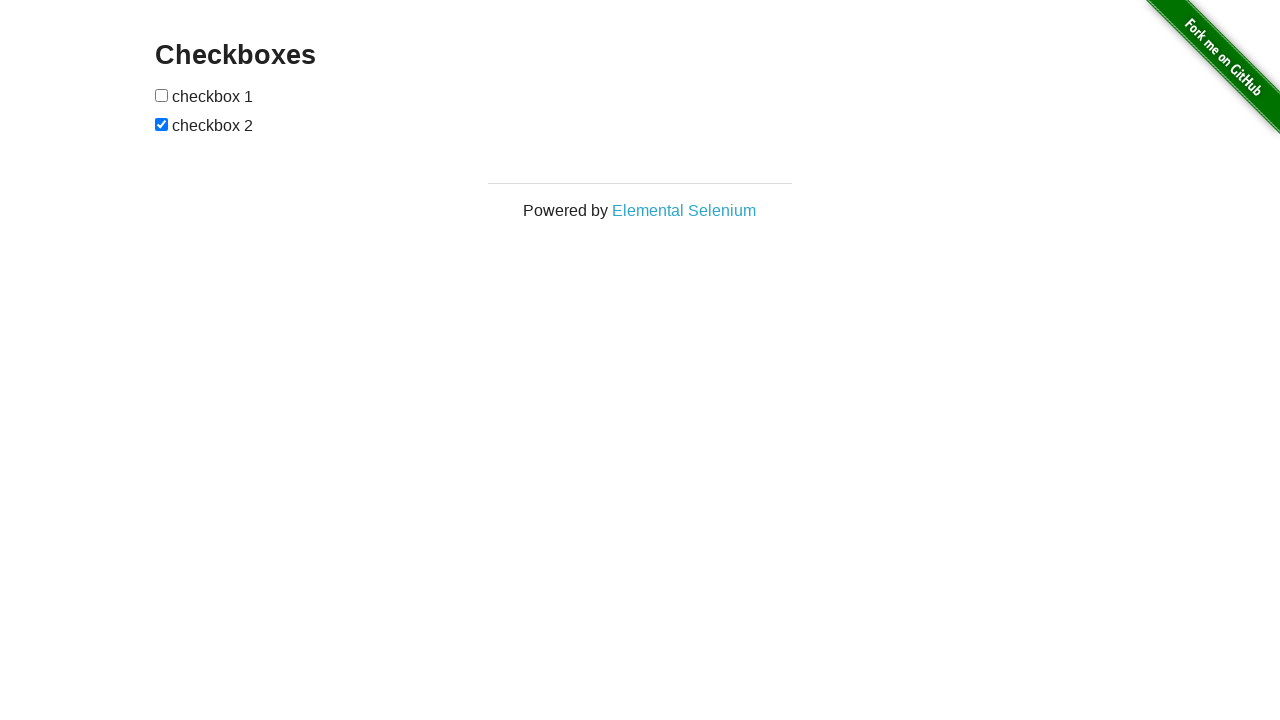

Clicked checkbox 1 to check it at (162, 95) on [type=checkbox] >> nth=0
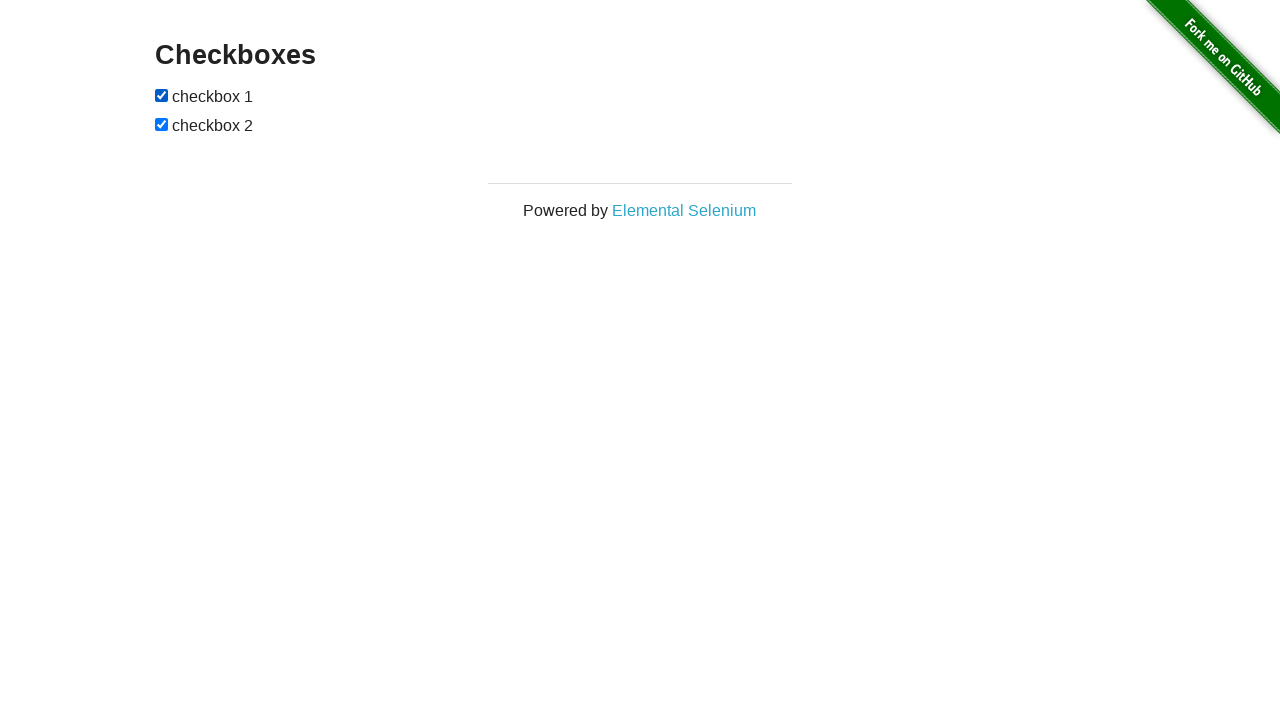

Verified checkbox 1 is now checked
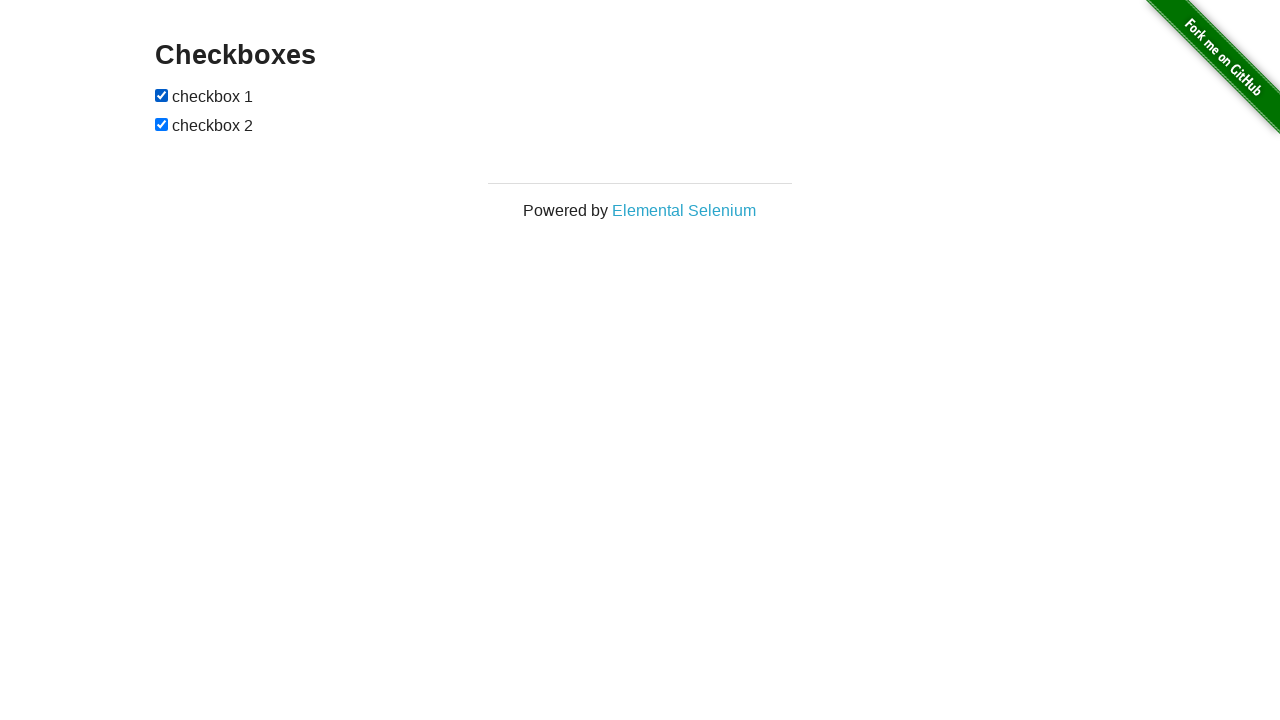

Verified checkbox 2 is initially checked
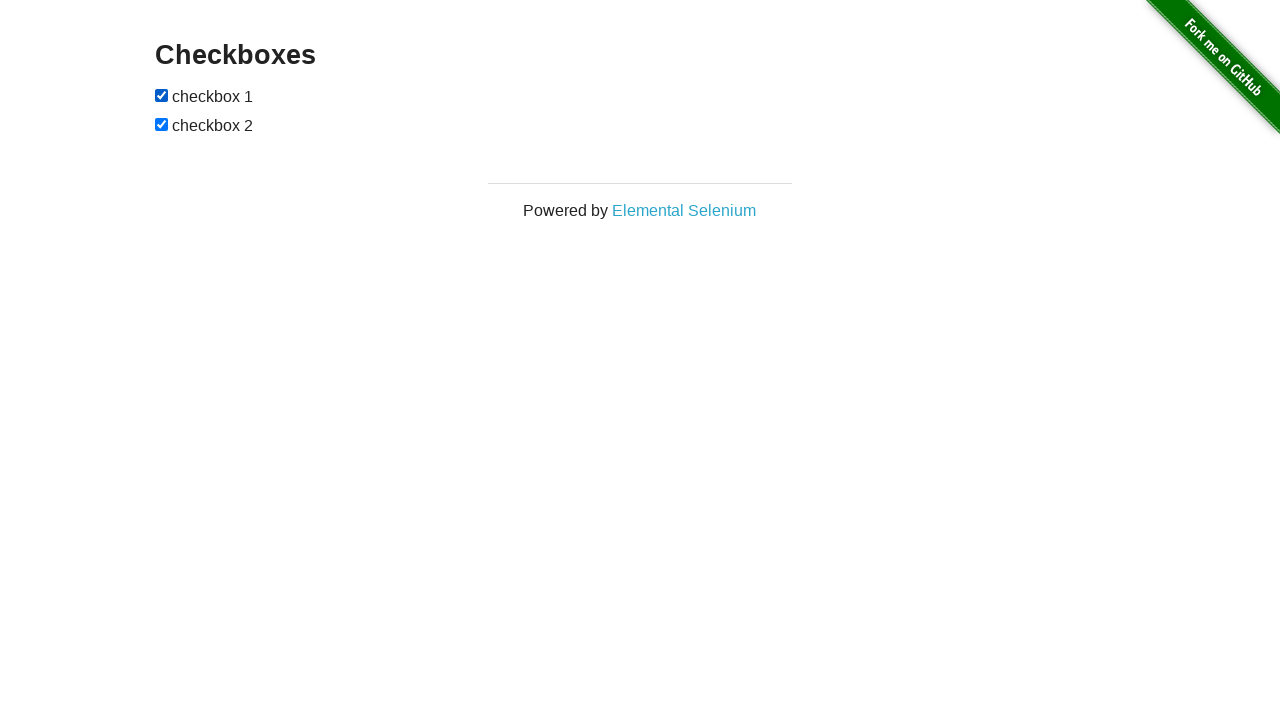

Clicked checkbox 2 to uncheck it at (162, 124) on [type=checkbox] >> nth=1
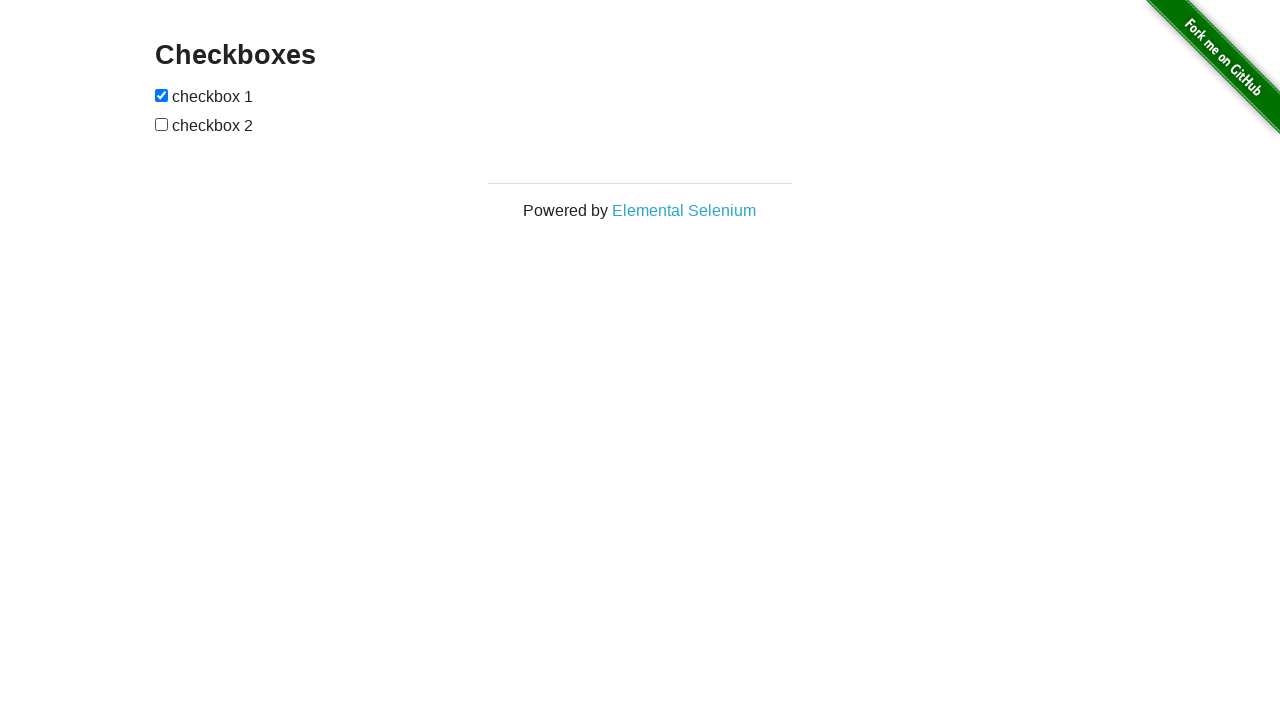

Verified checkbox 2 is now unchecked
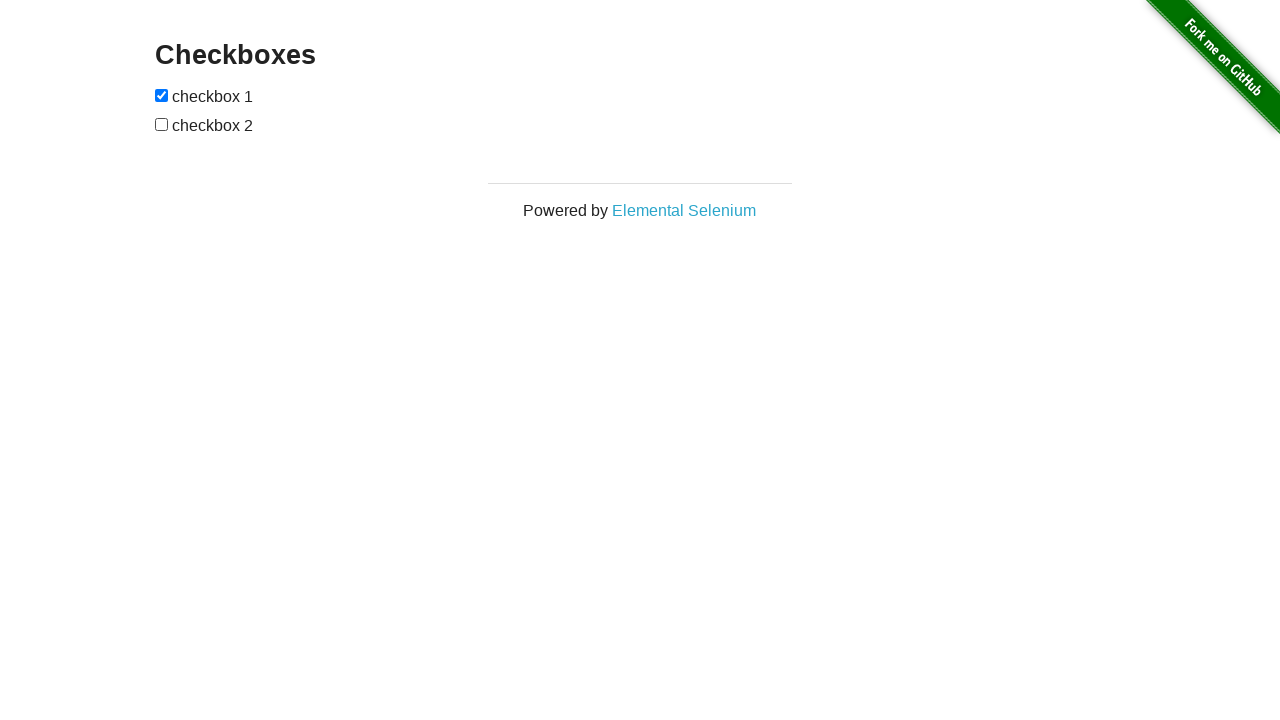

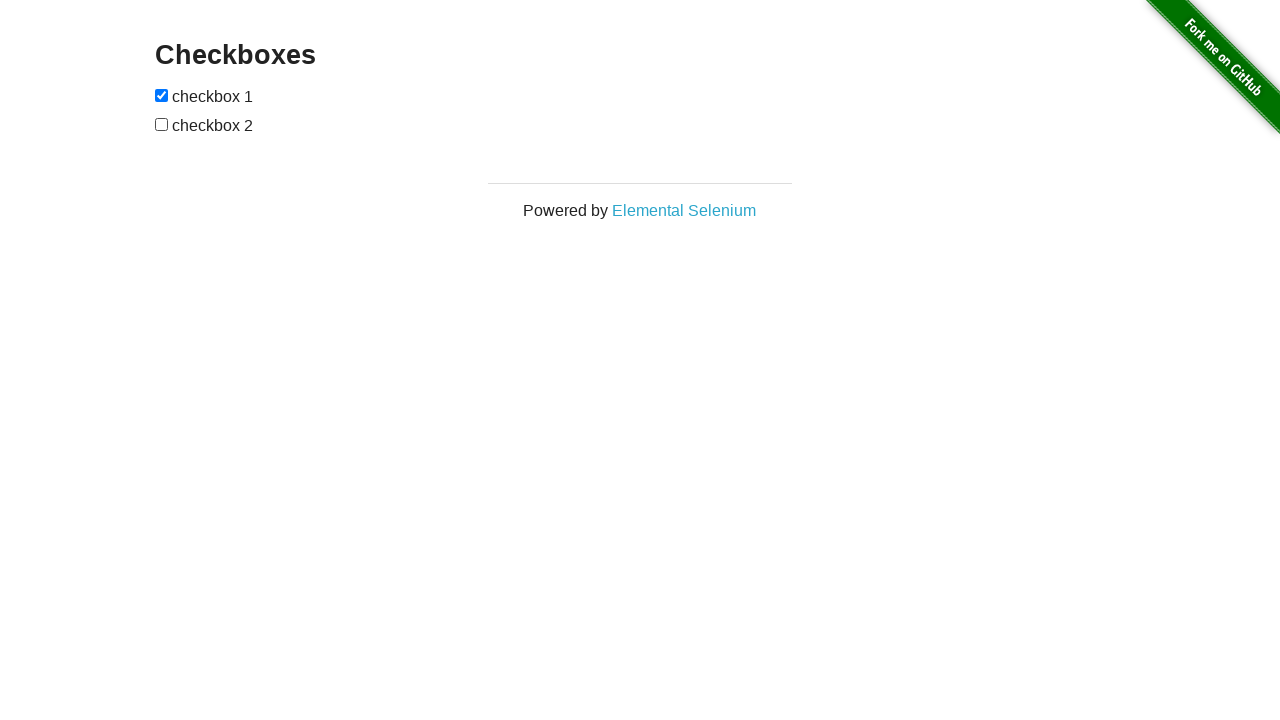